Navigates to McMenamins Kennedy School Theater page and verifies that the now playing section with movie poster images is visible.

Starting URL: https://www.mcmenamins.com/kennedy-school/kennedy-school-theater/now-playing

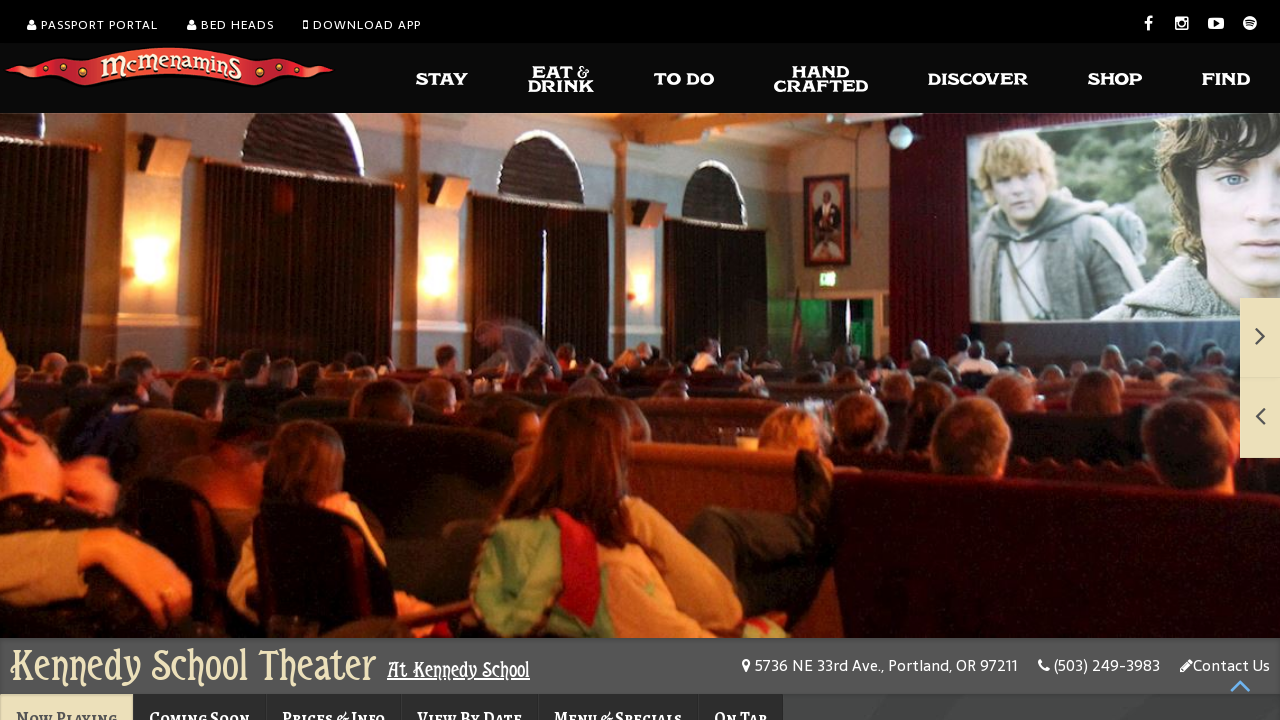

Main content section with now playing movies loaded
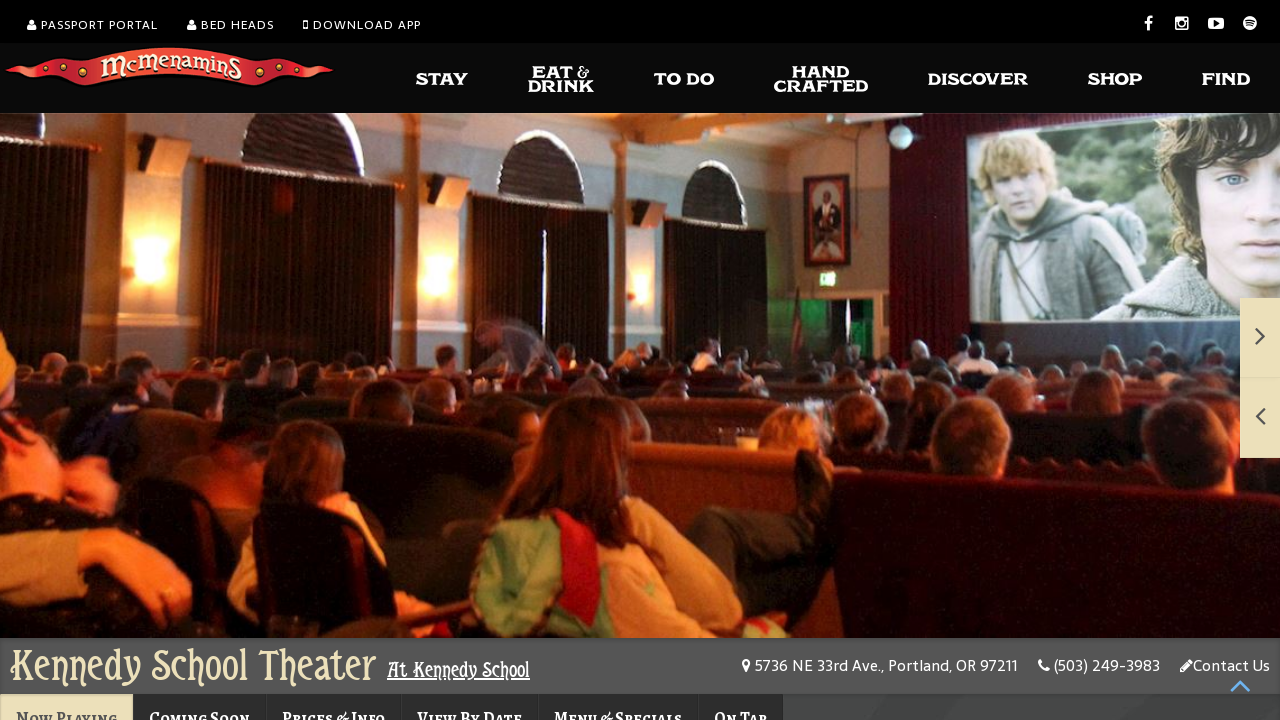

Movie poster images verified as visible in now playing section
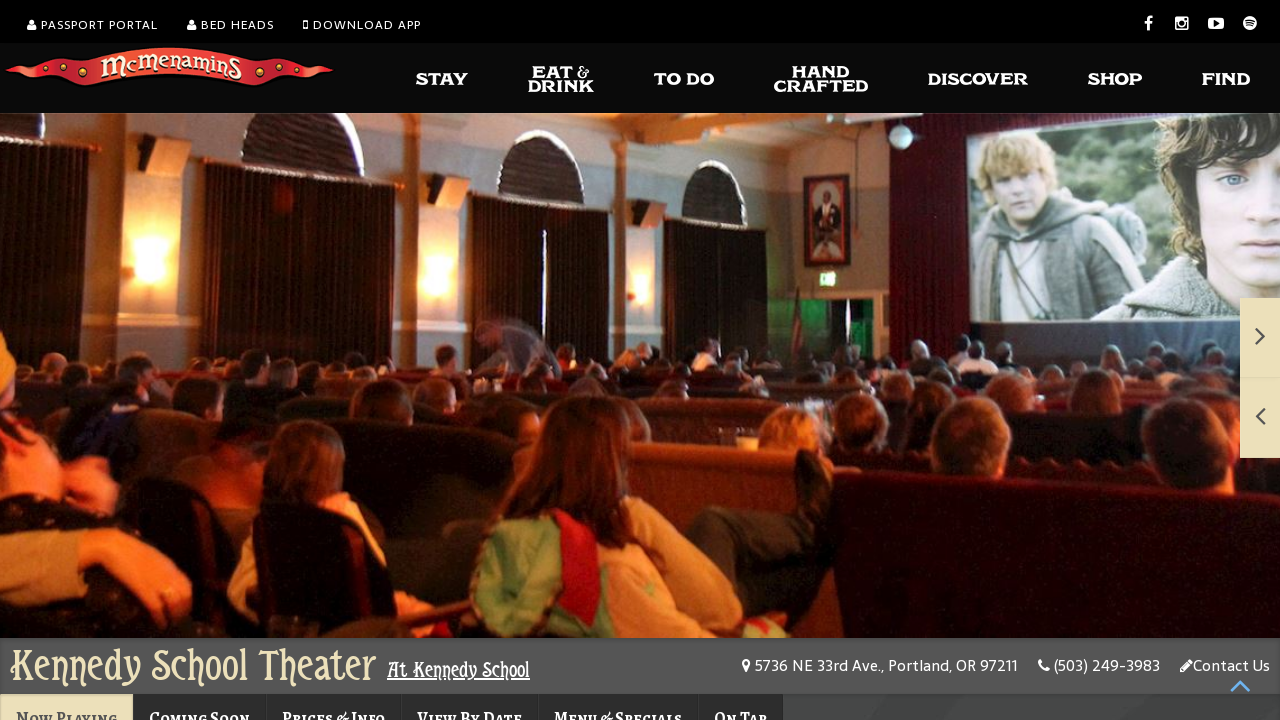

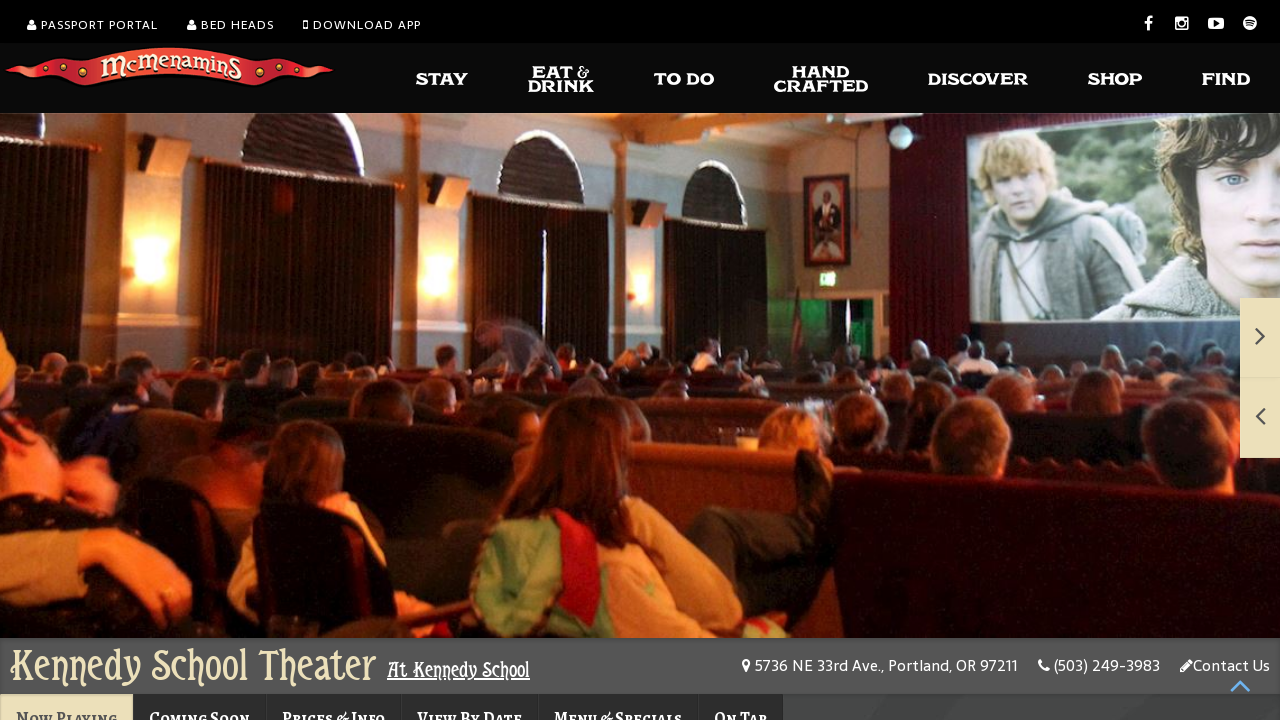